Tests Delta Airlines calendar date picker by selecting departure and return dates through the calendar interface

Starting URL: https://www.delta.com

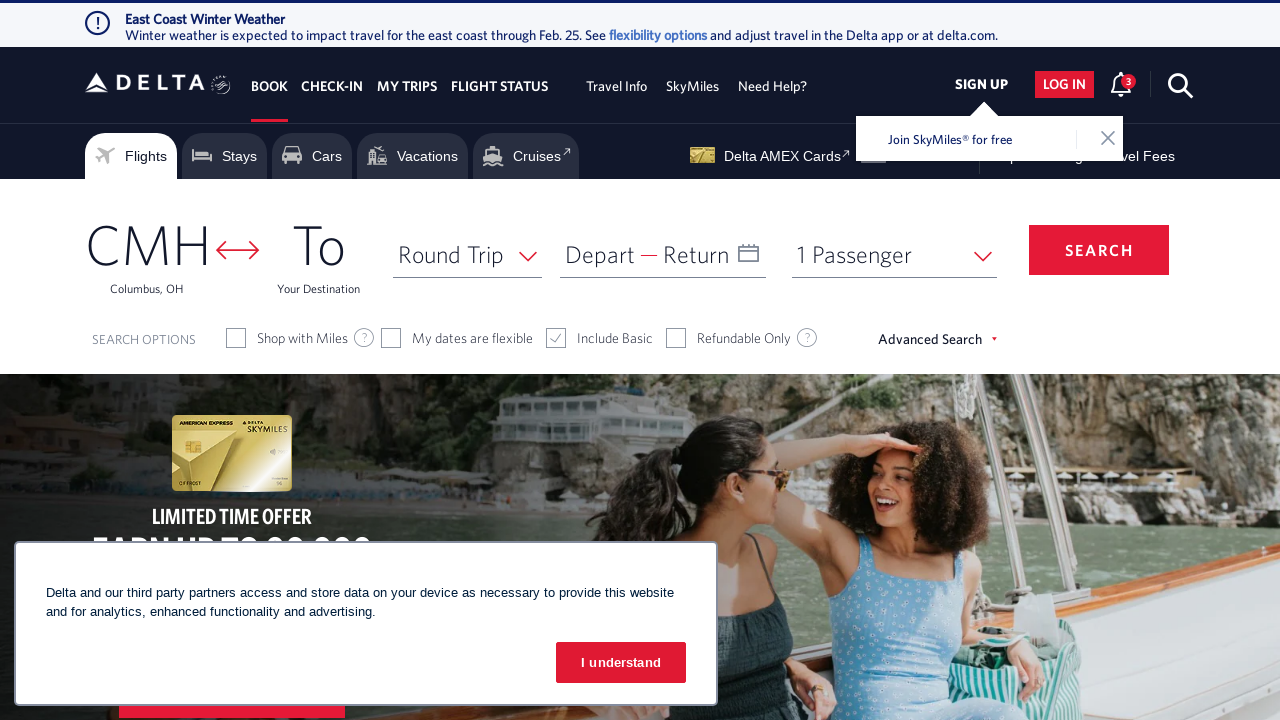

Clicked on departure date input field to open calendar picker at (663, 254) on #input_departureDate_1
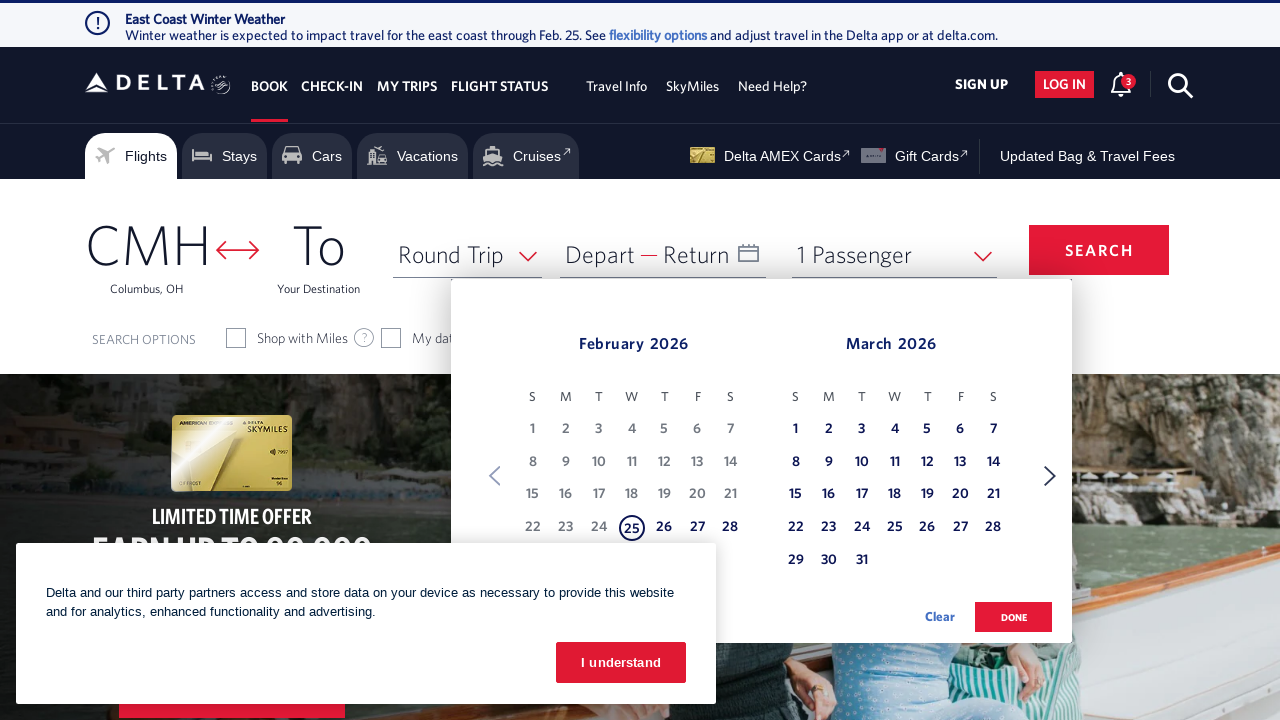

Clicked next button to navigate toward July for departure date at (1050, 476) on xpath=//span[text() = 'Next']
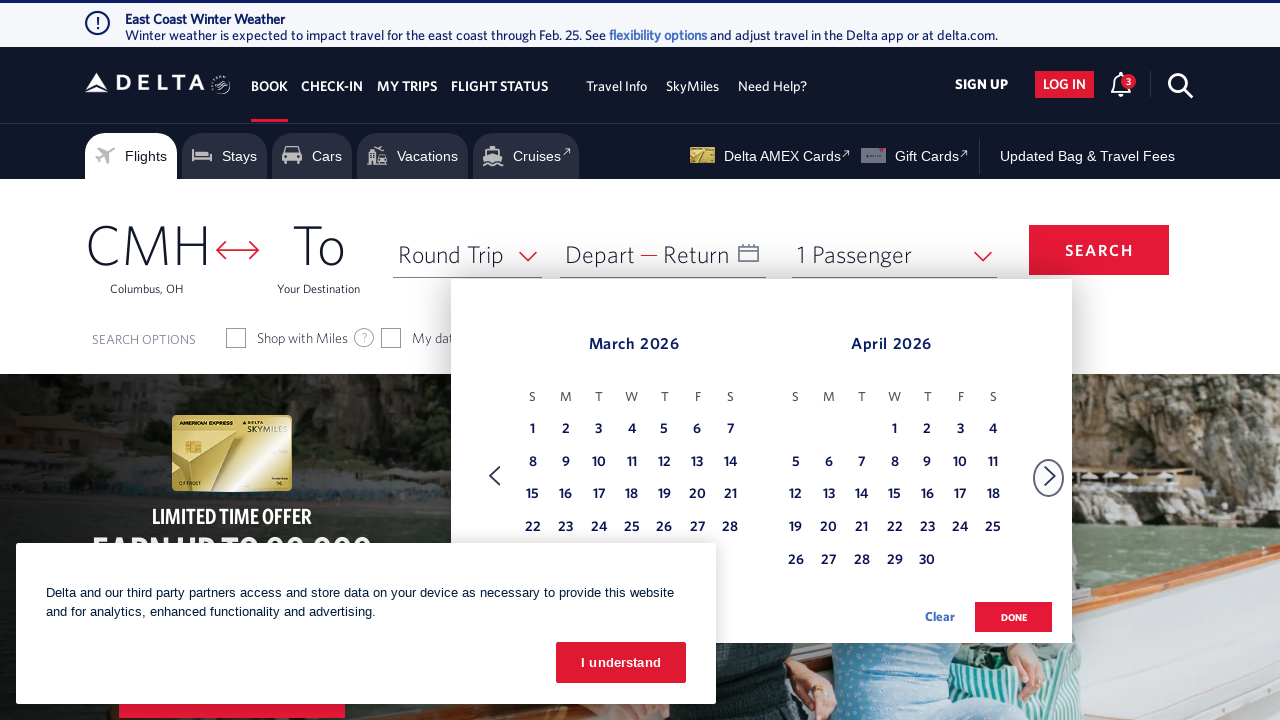

Clicked next button to navigate toward July for departure date at (1050, 476) on xpath=//span[text() = 'Next']
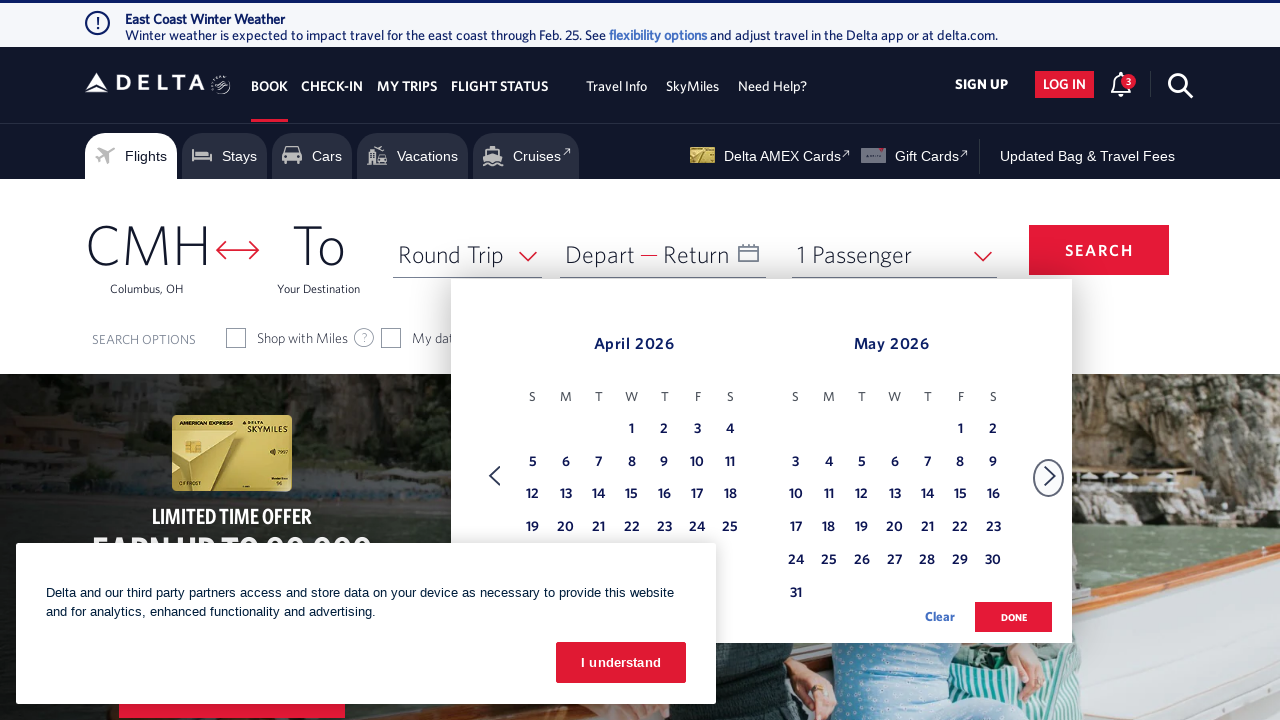

Clicked next button to navigate toward July for departure date at (1050, 476) on xpath=//span[text() = 'Next']
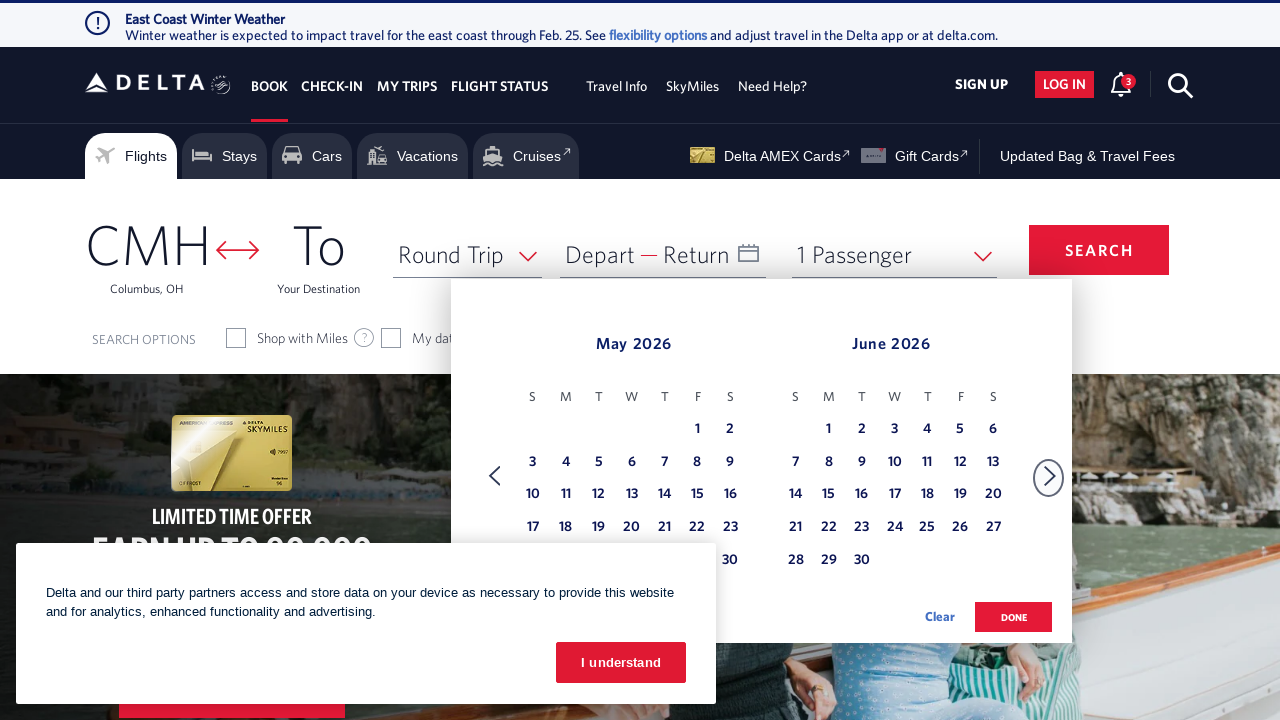

Clicked next button to navigate toward July for departure date at (1050, 476) on xpath=//span[text() = 'Next']
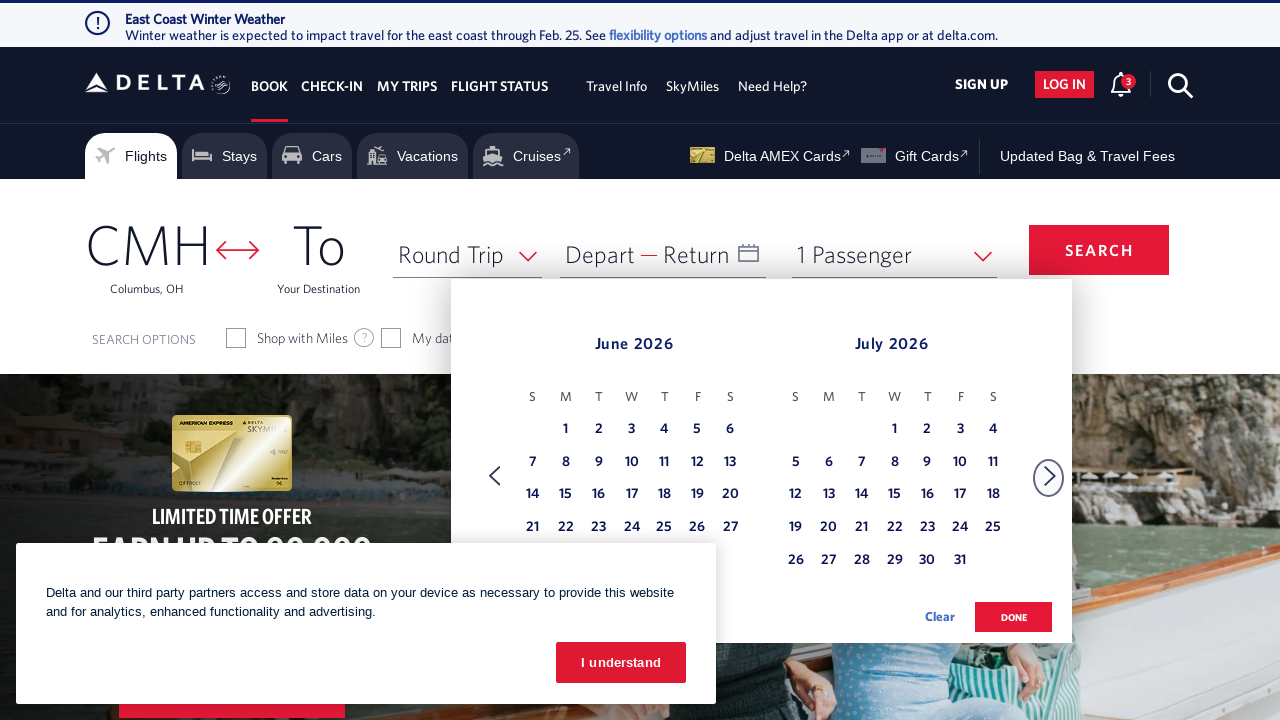

Clicked next button to navigate toward July for departure date at (1050, 476) on xpath=//span[text() = 'Next']
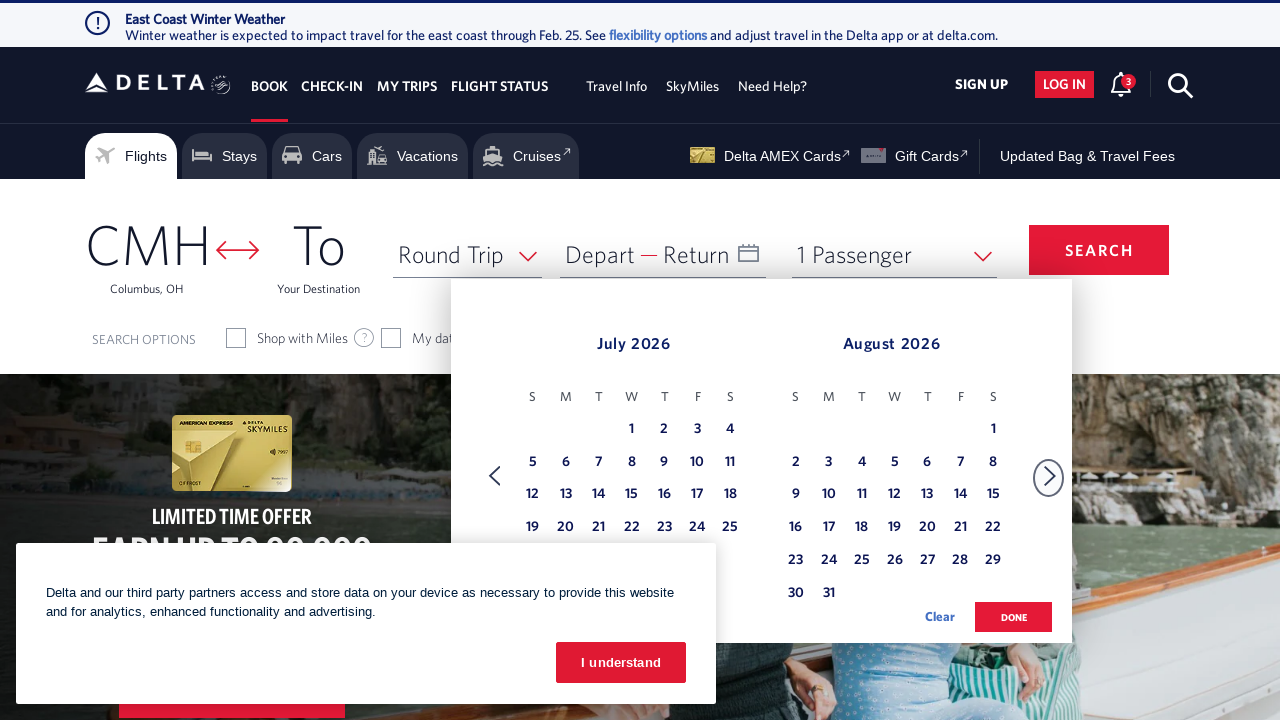

Selected departure date July 17 from calendar at (697, 495) on xpath=//tbody[@class = 'dl-datepicker-tbody-0']/tr/td >> nth=26
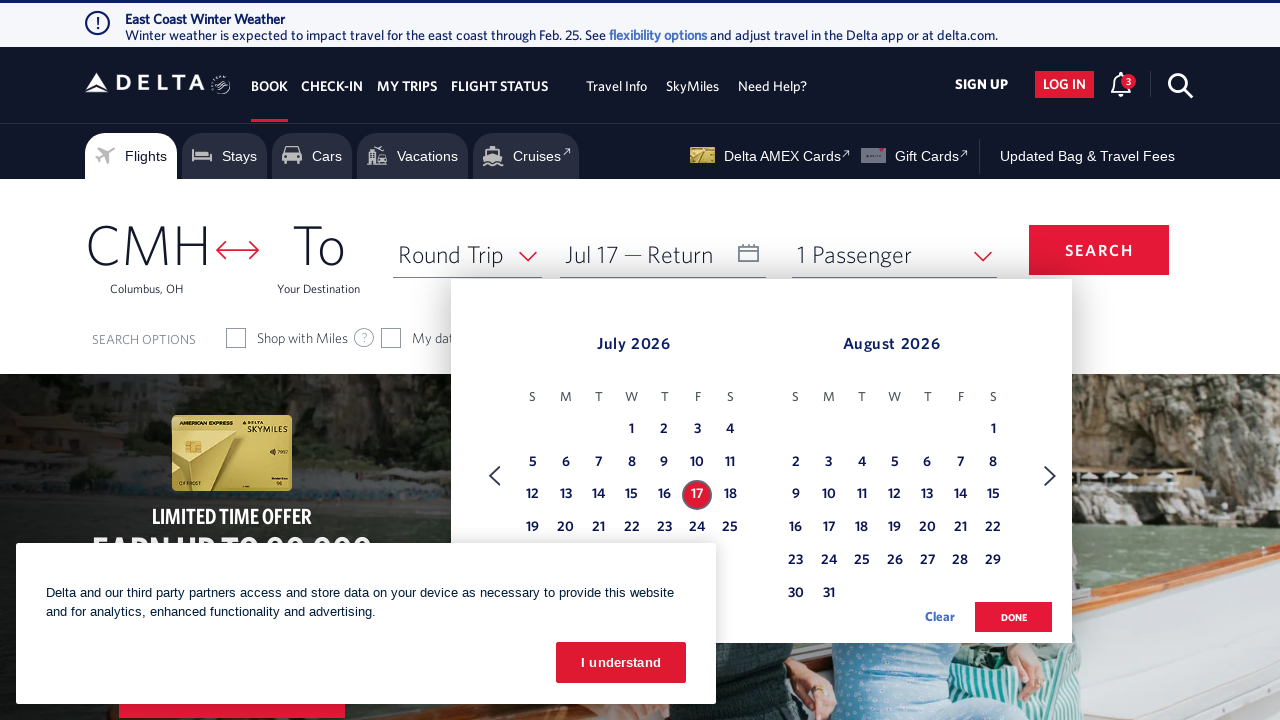

Clicked next button to navigate toward September for return date at (1050, 476) on xpath=//span[text() = 'Next']
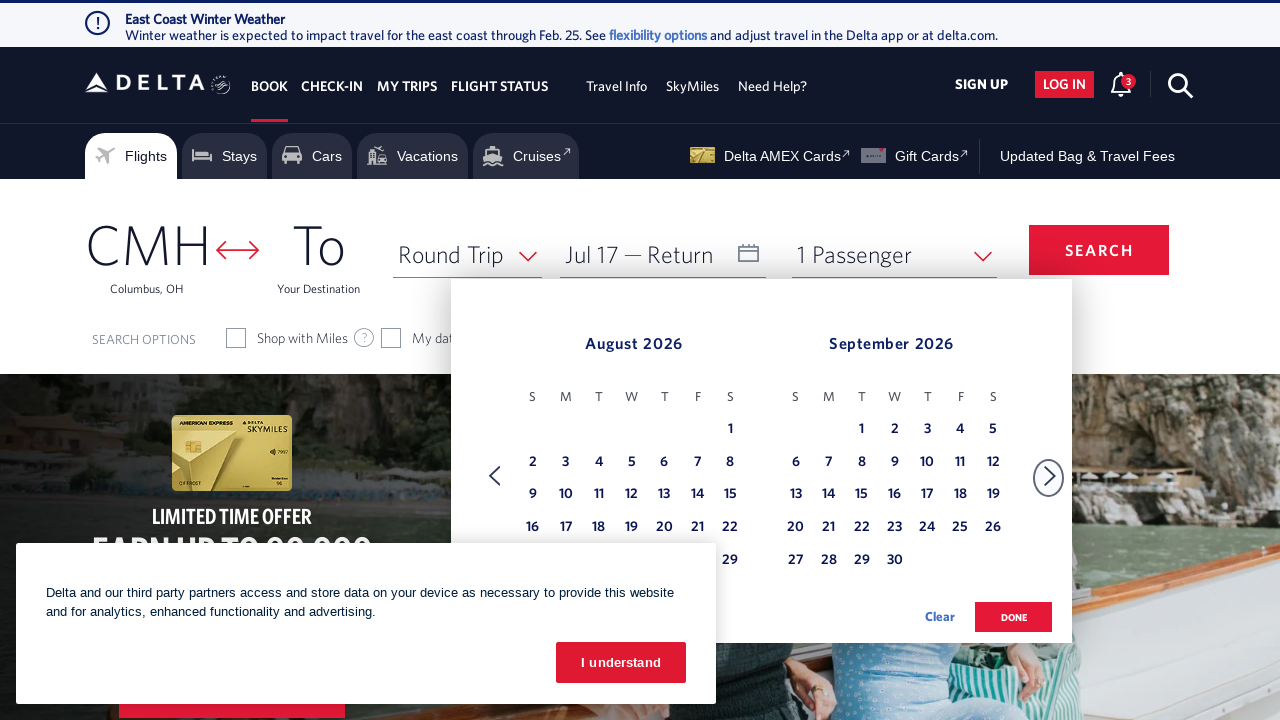

Selected return date September 3 from calendar at (927, 430) on xpath=//tbody[@class = 'dl-datepicker-tbody-1']/tr/td >> nth=11
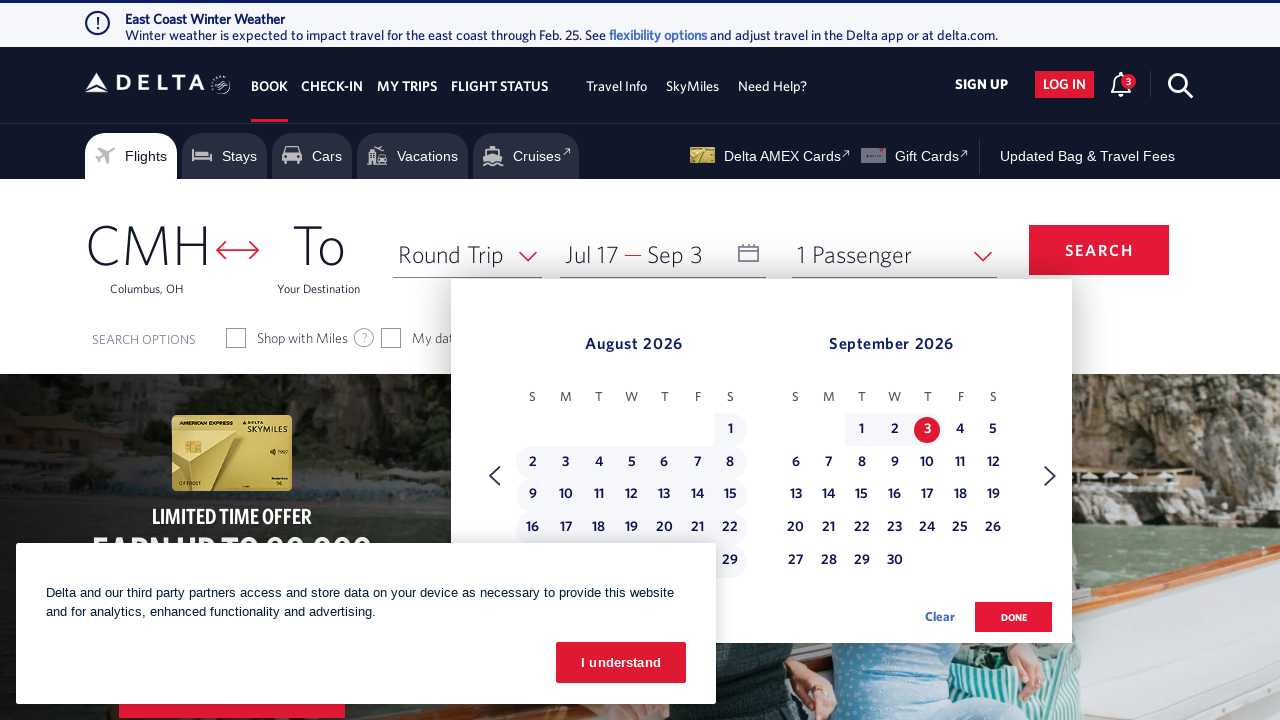

Clicked done button to confirm date selection at (1014, 617) on .donebutton
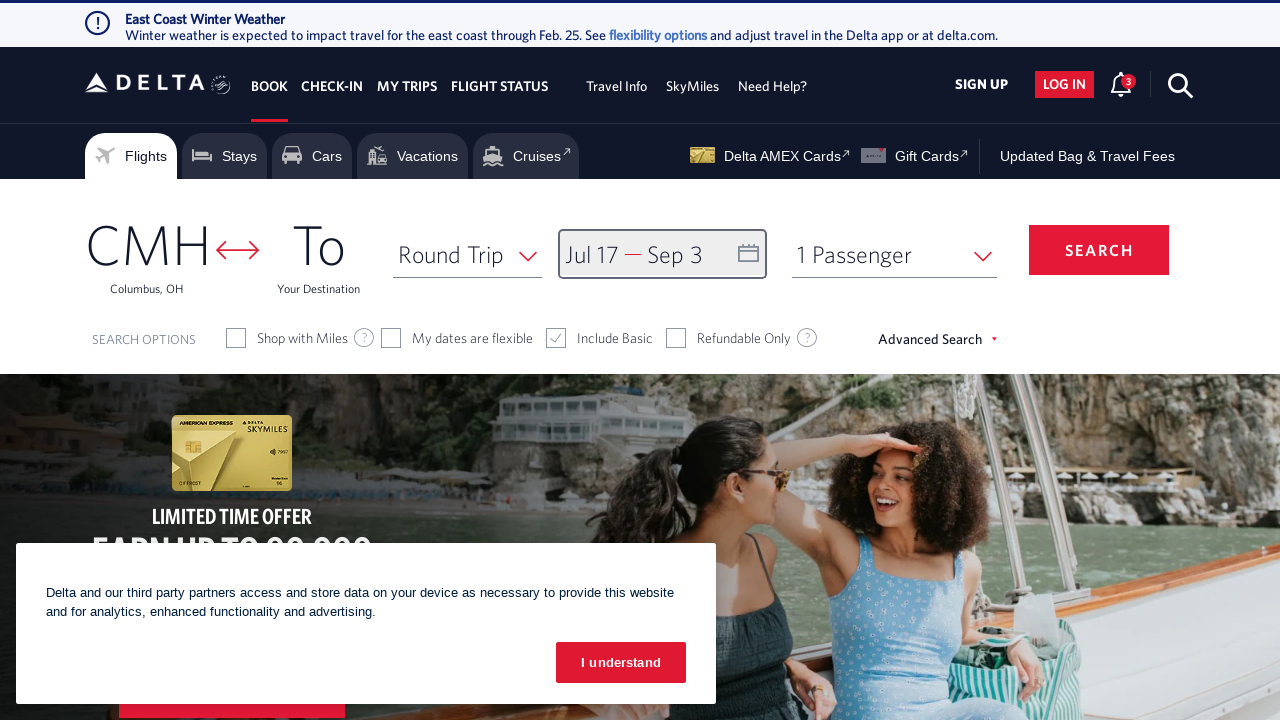

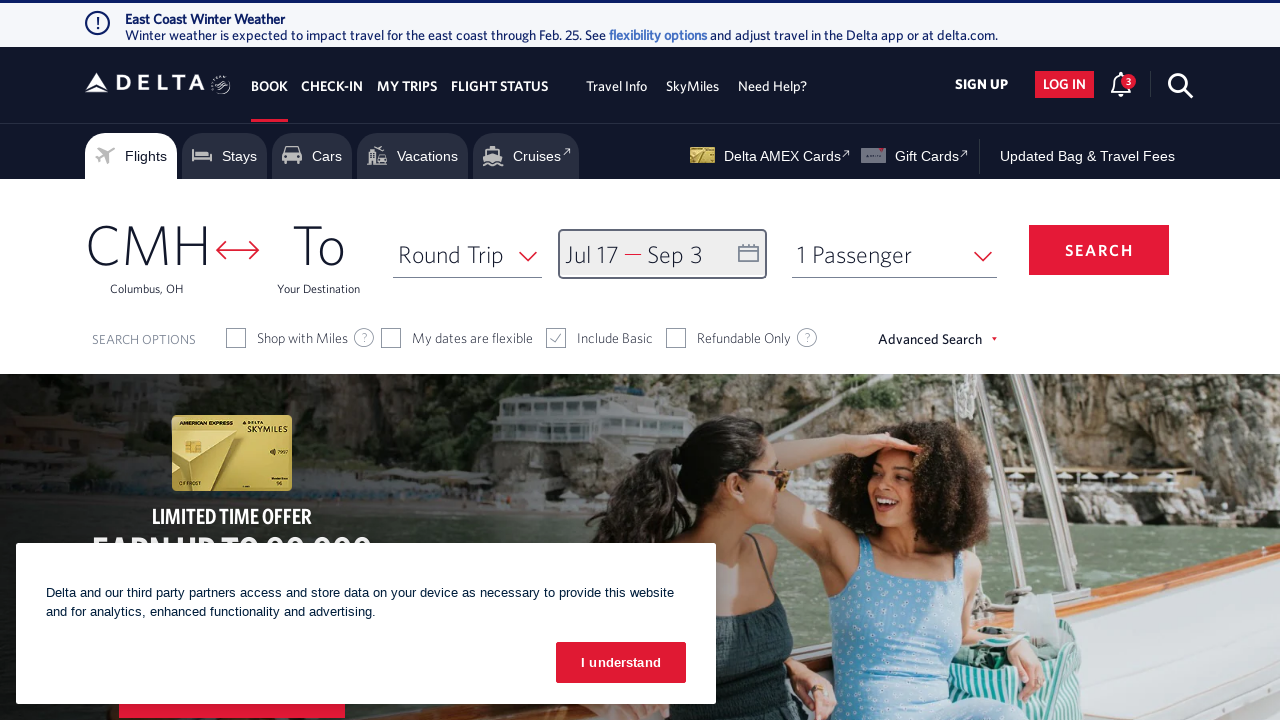